Tests the table calculation functionality by scrolling to a fixed-header table, extracting numeric values from the 4th column, summing them, and verifying the total matches the displayed amount on the page.

Starting URL: https://rahulshettyacademy.com/AutomationPractice/

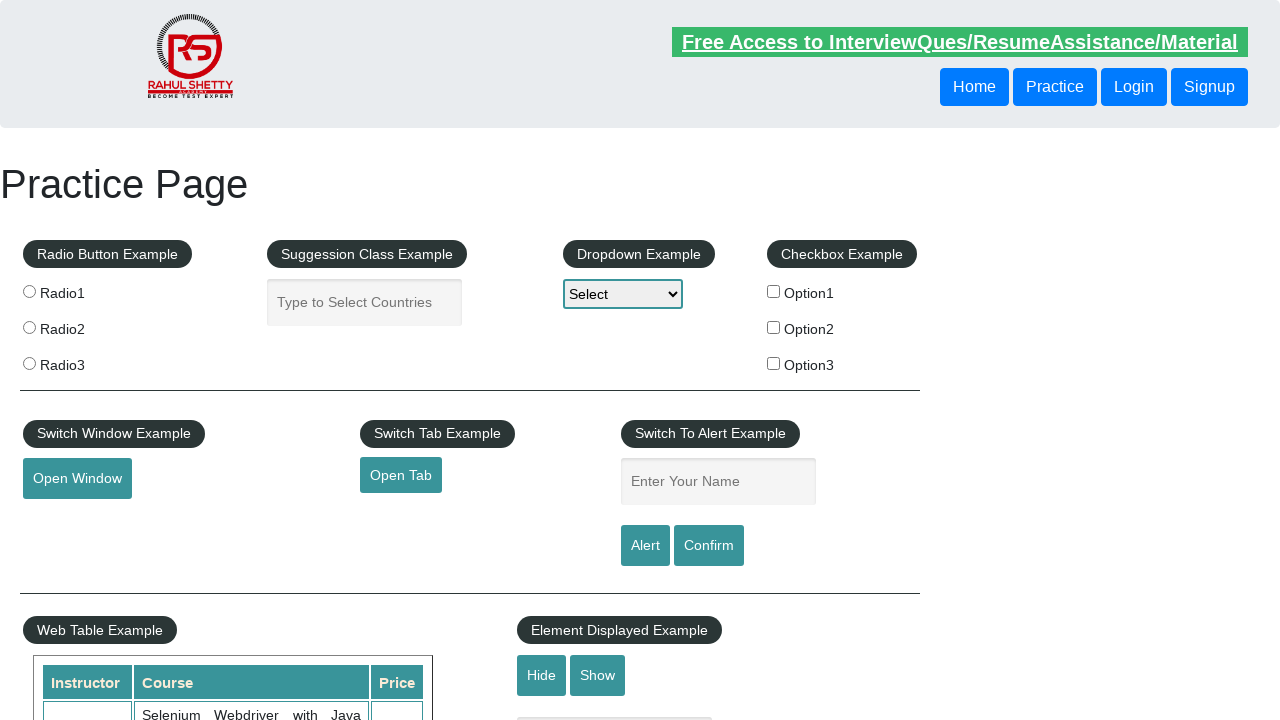

Scrolled down the page by 500 pixels
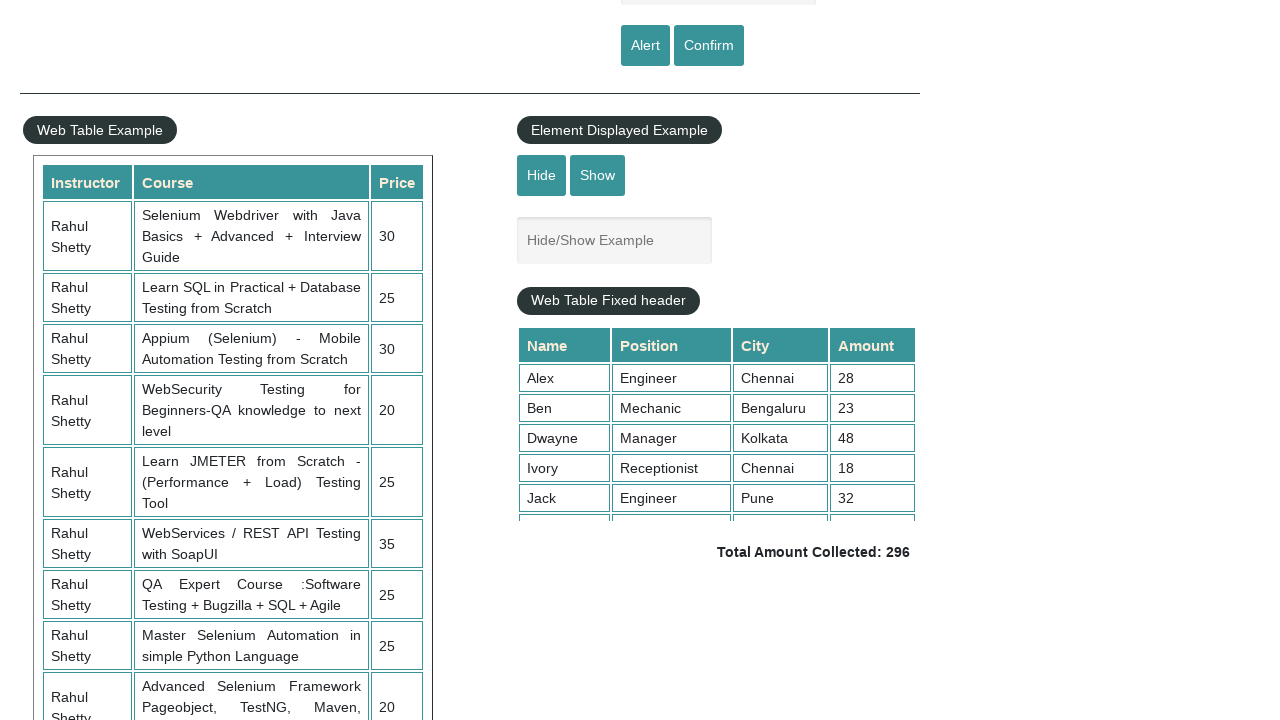

Fixed-header table element is now visible
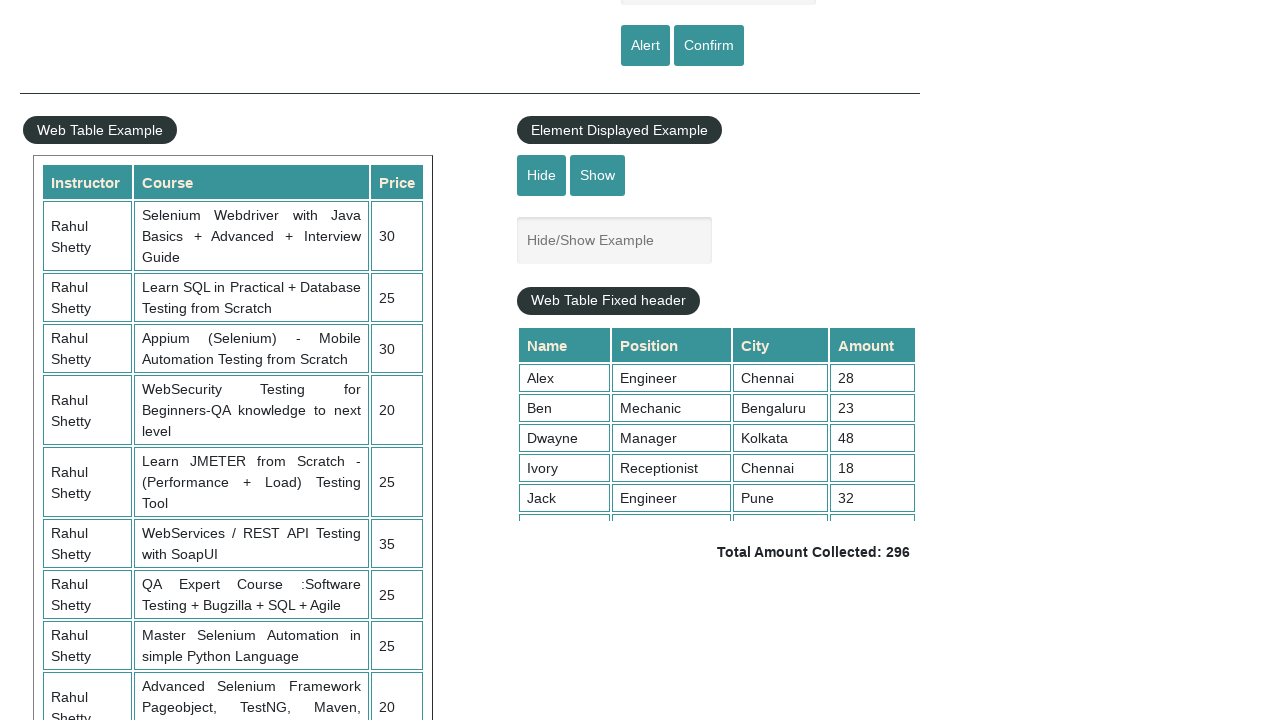

Scrolled within the fixed-header table container to position 5000
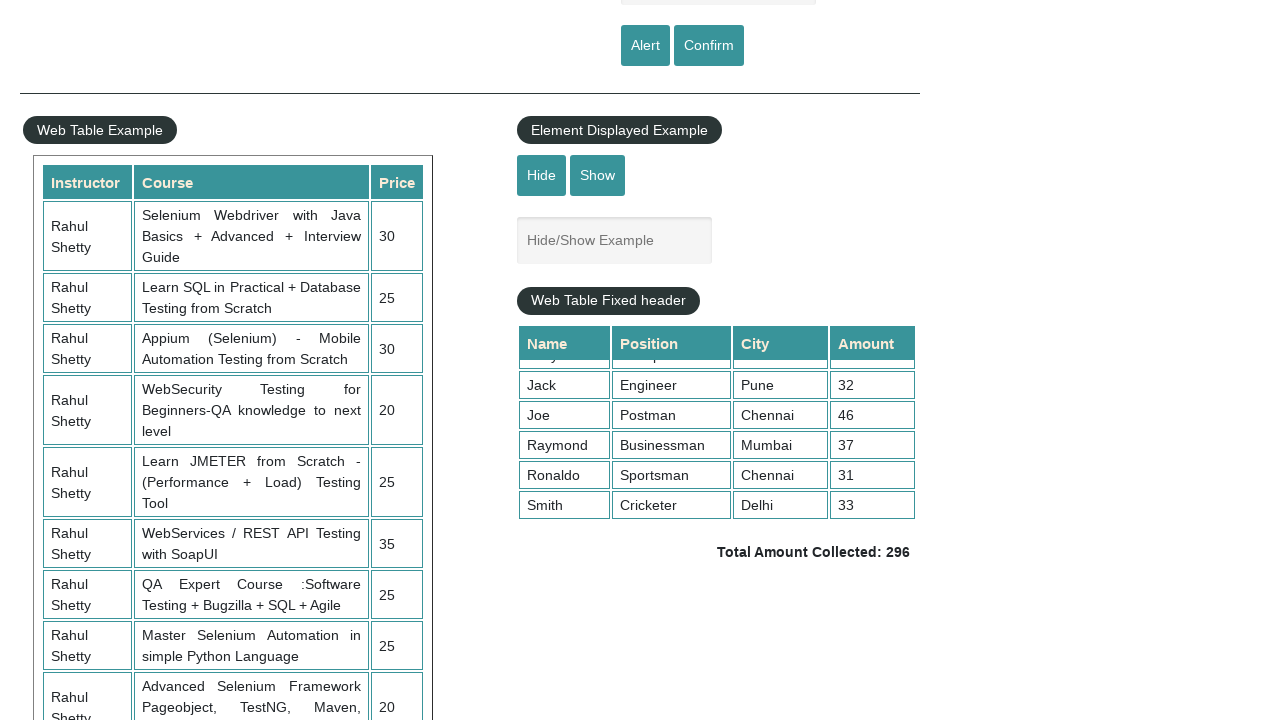

Waited 1000ms for table scroll to complete
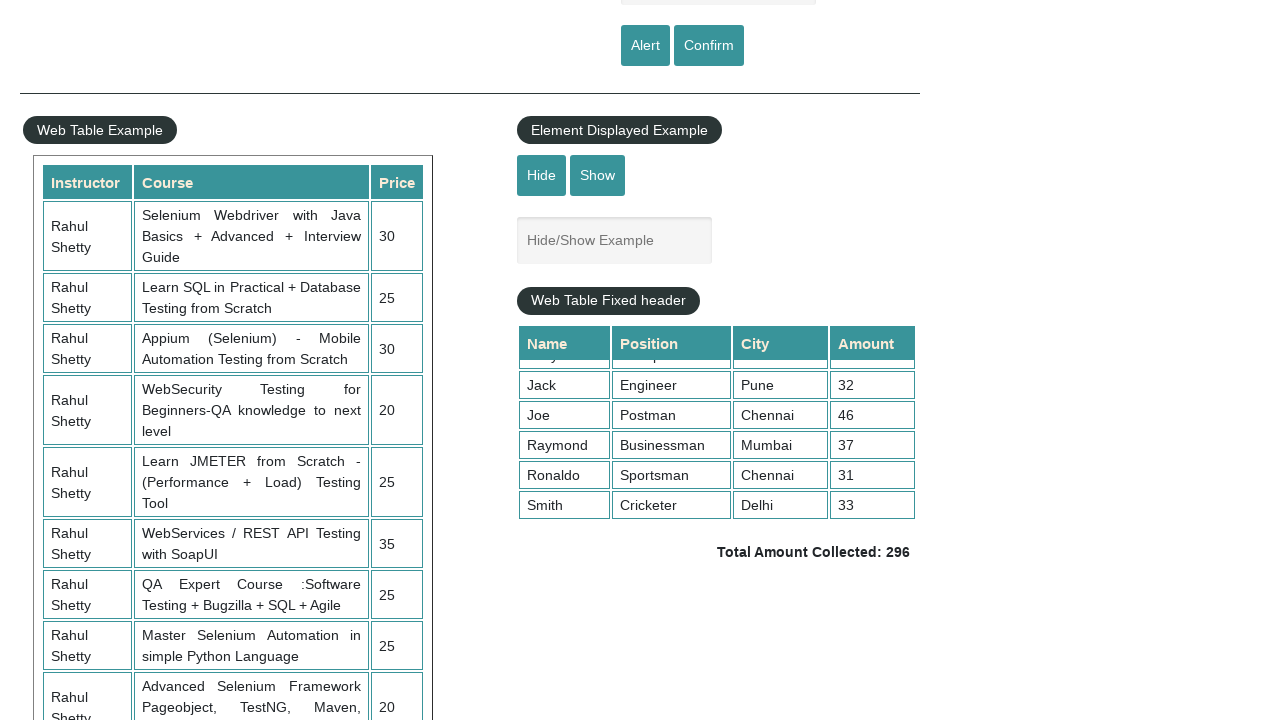

Extracted 9 numeric values from the 4th column of the table
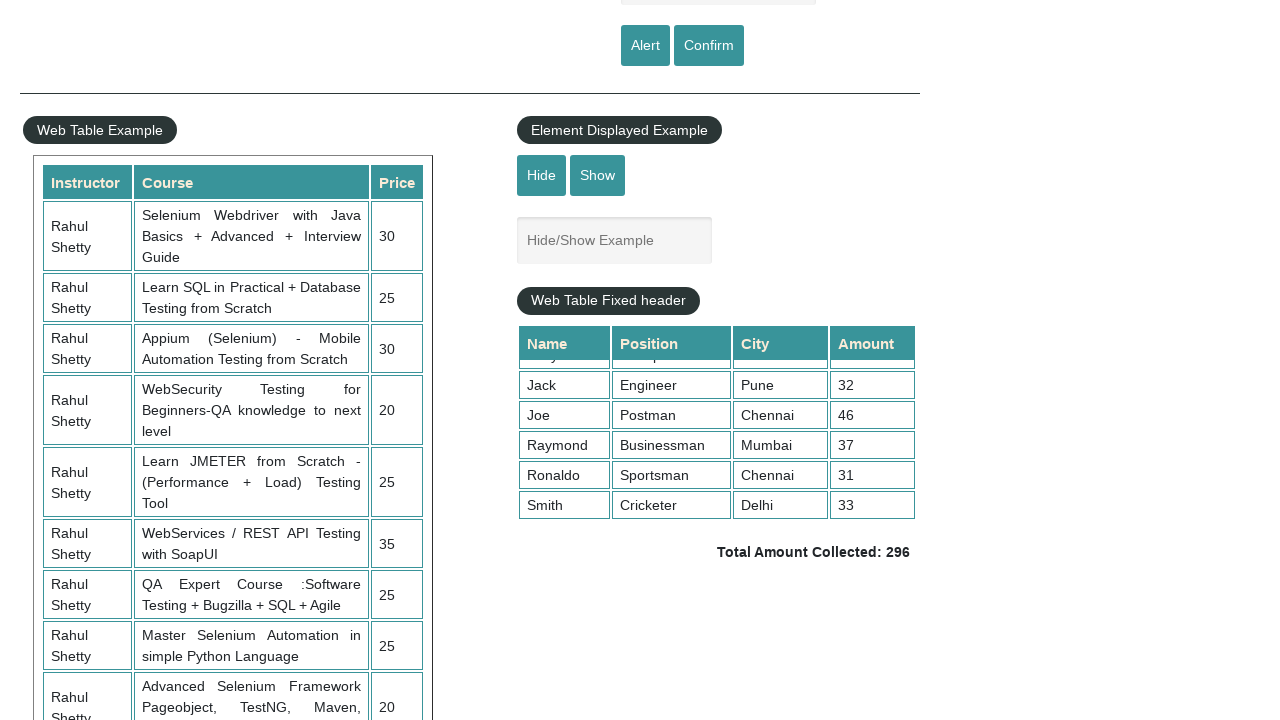

Calculated sum of all 4th column values: 296
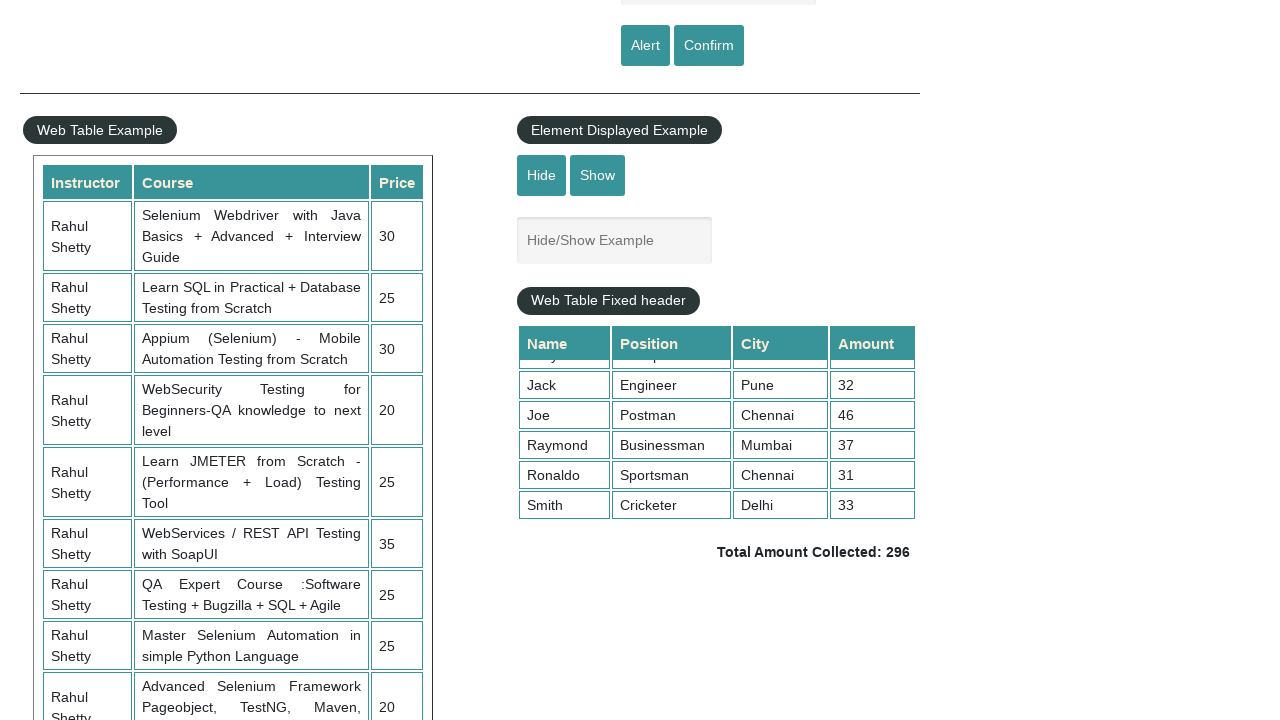

Retrieved displayed total amount from page
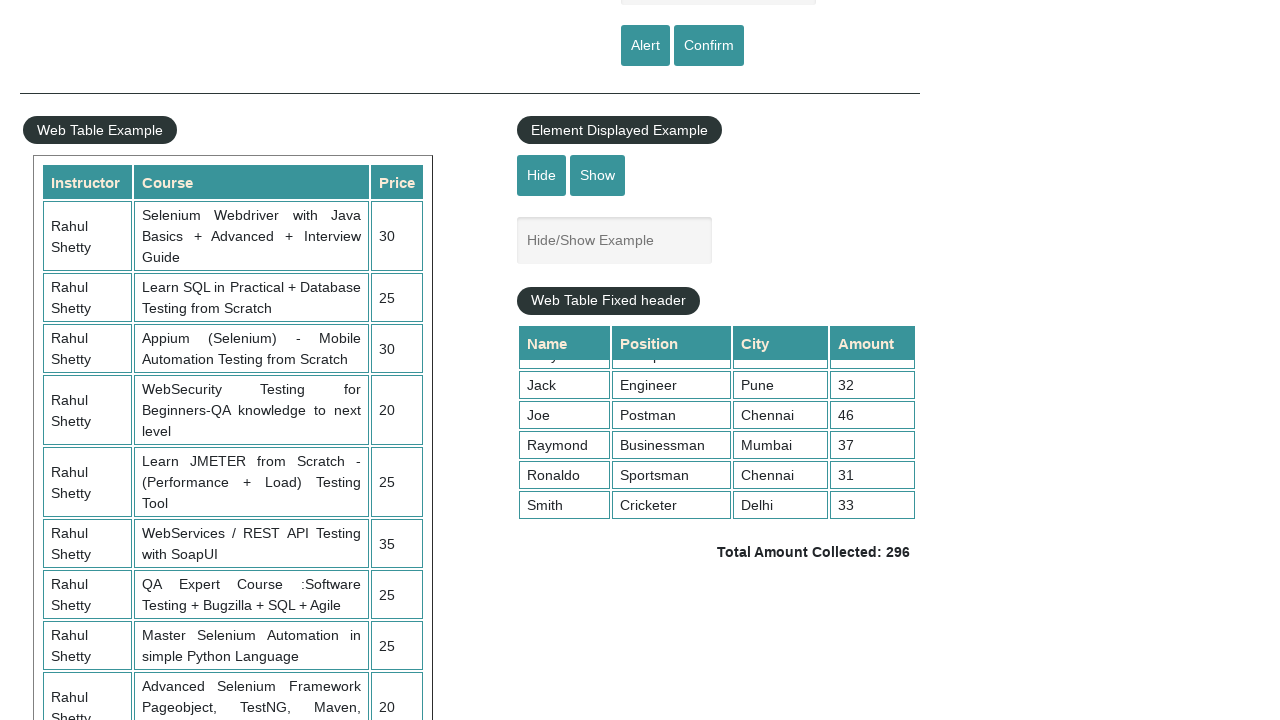

Parsed displayed amount from text: 296
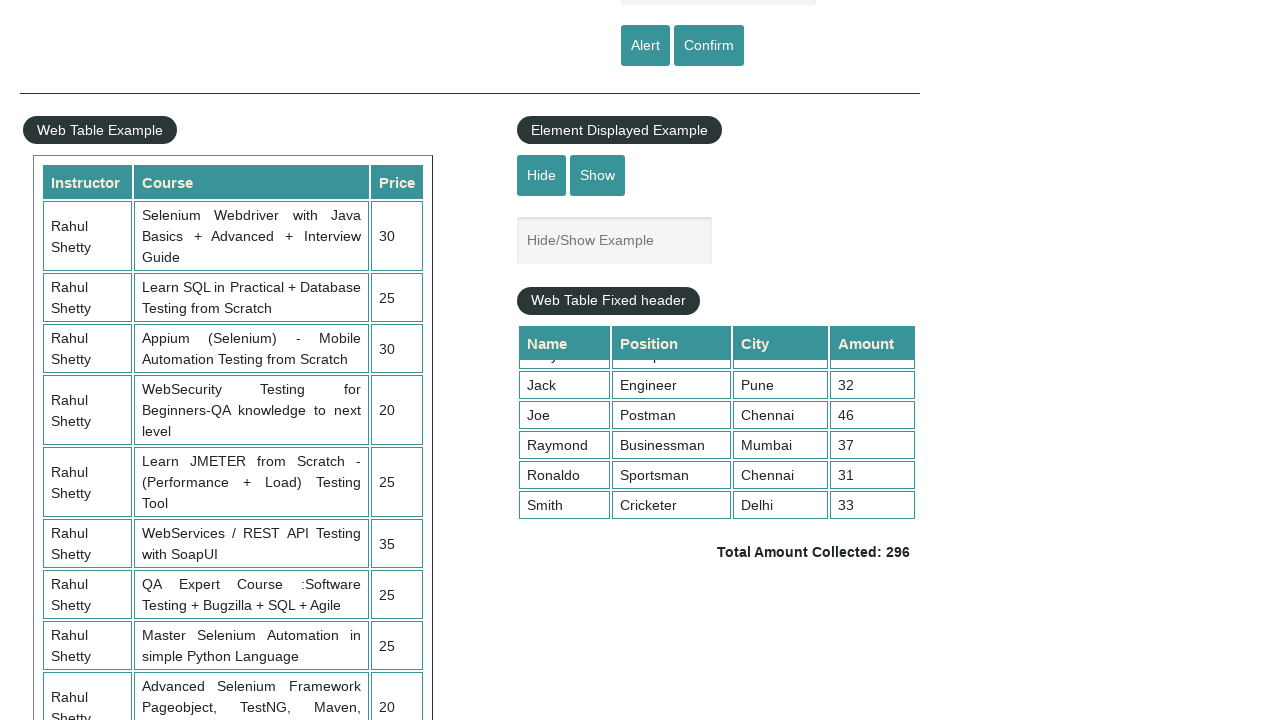

Assertion passed: calculated sum (296) matches displayed amount (296)
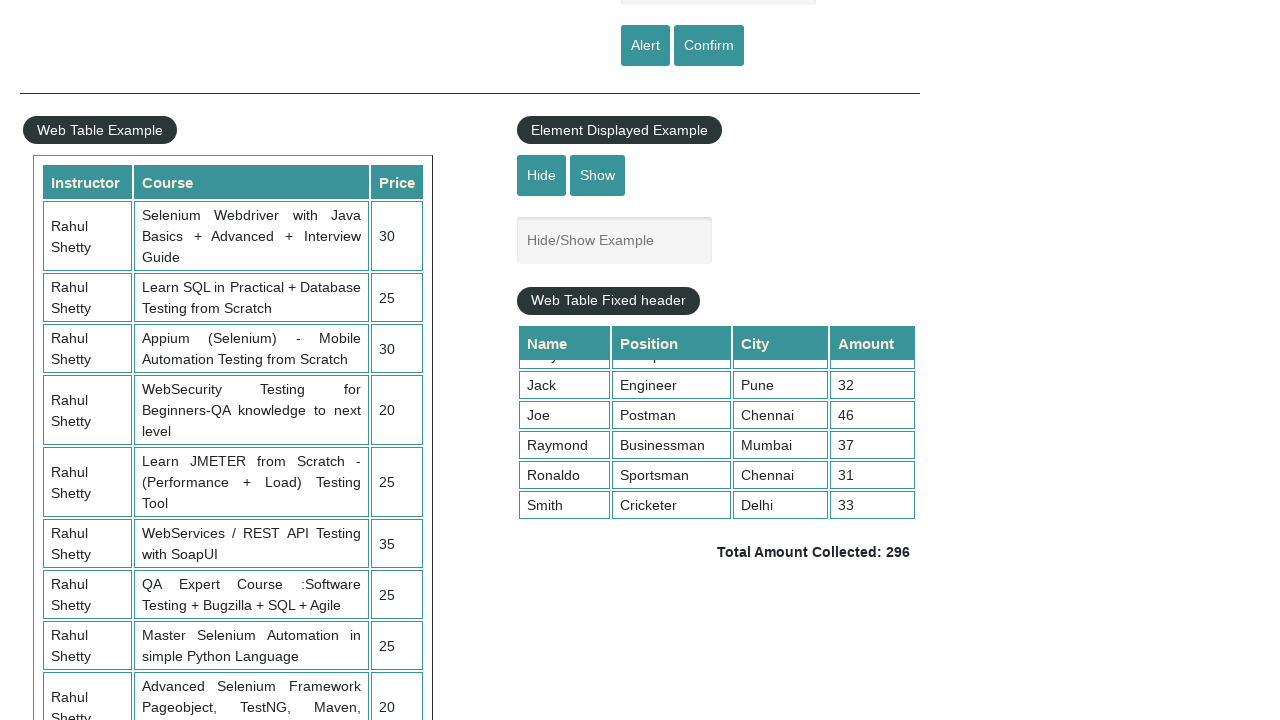

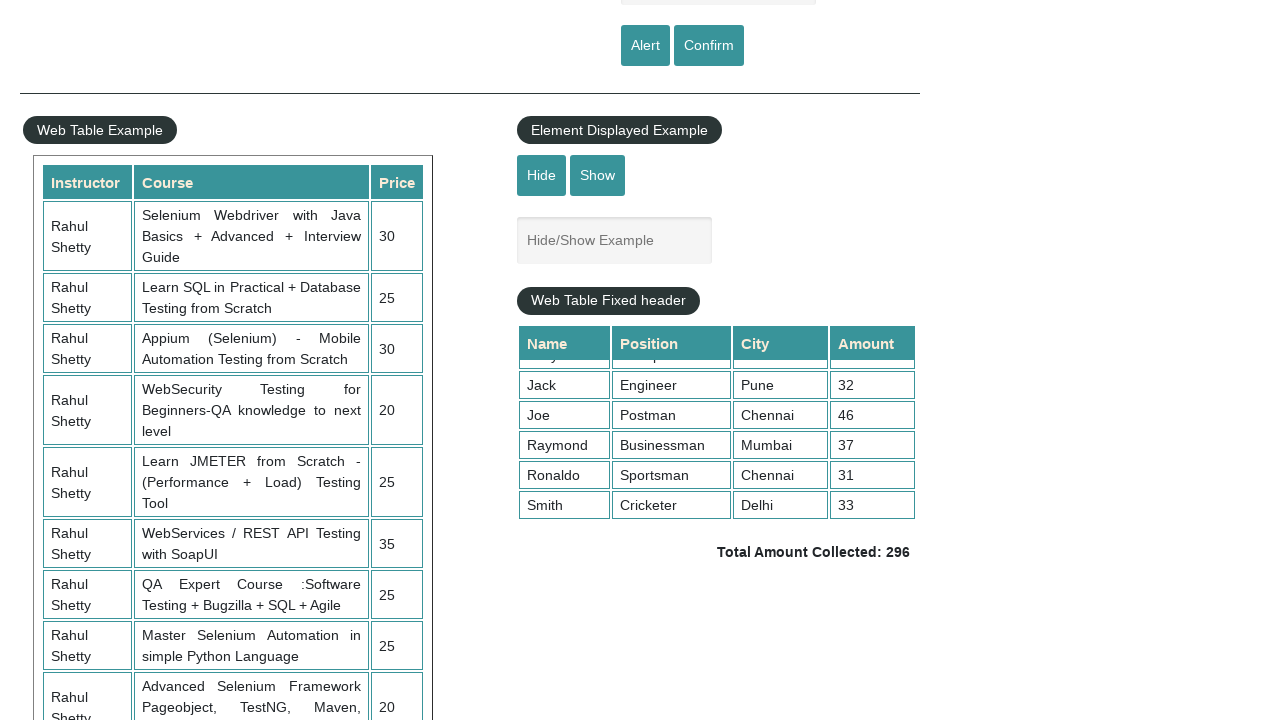